Tests JavaScript alert functionality by navigating to alert demo page, triggering a prompt alert, entering text, and accepting it

Starting URL: https://demo.automationtesting.in/Alerts.html

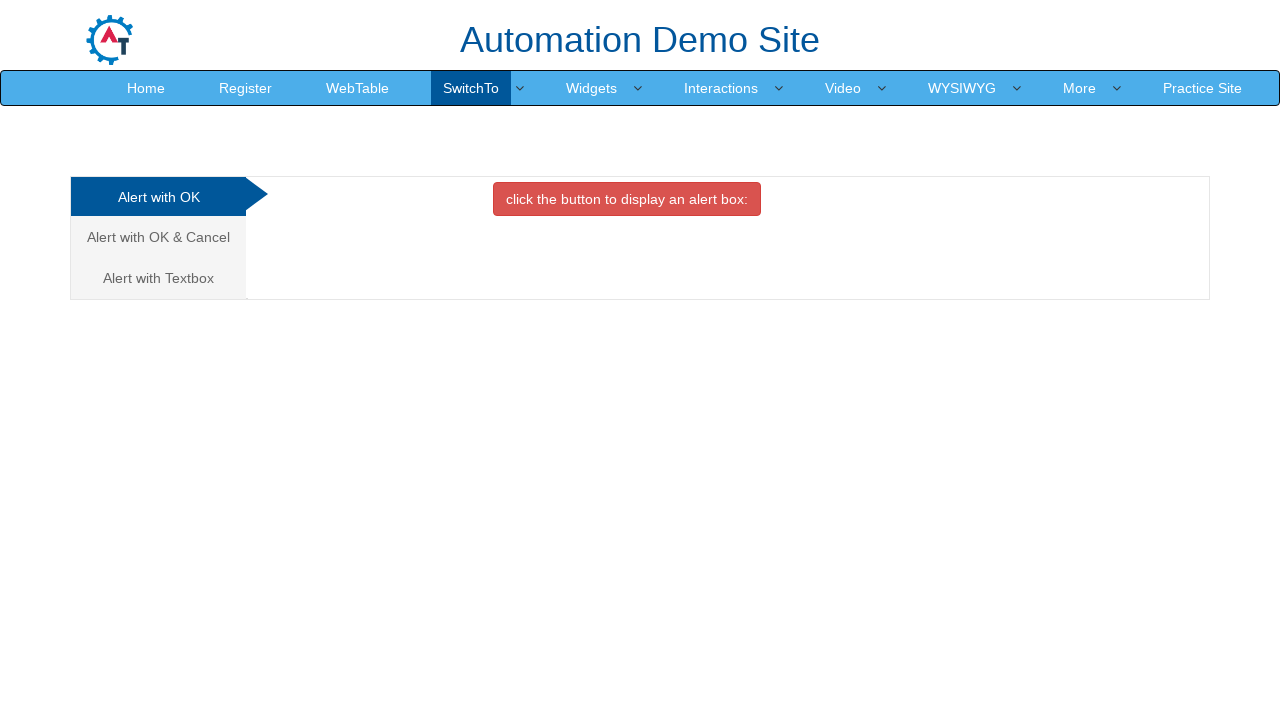

Clicked on 'Alert with Textbox' tab at (158, 278) on xpath=//a[normalize-space()='Alert with Textbox']
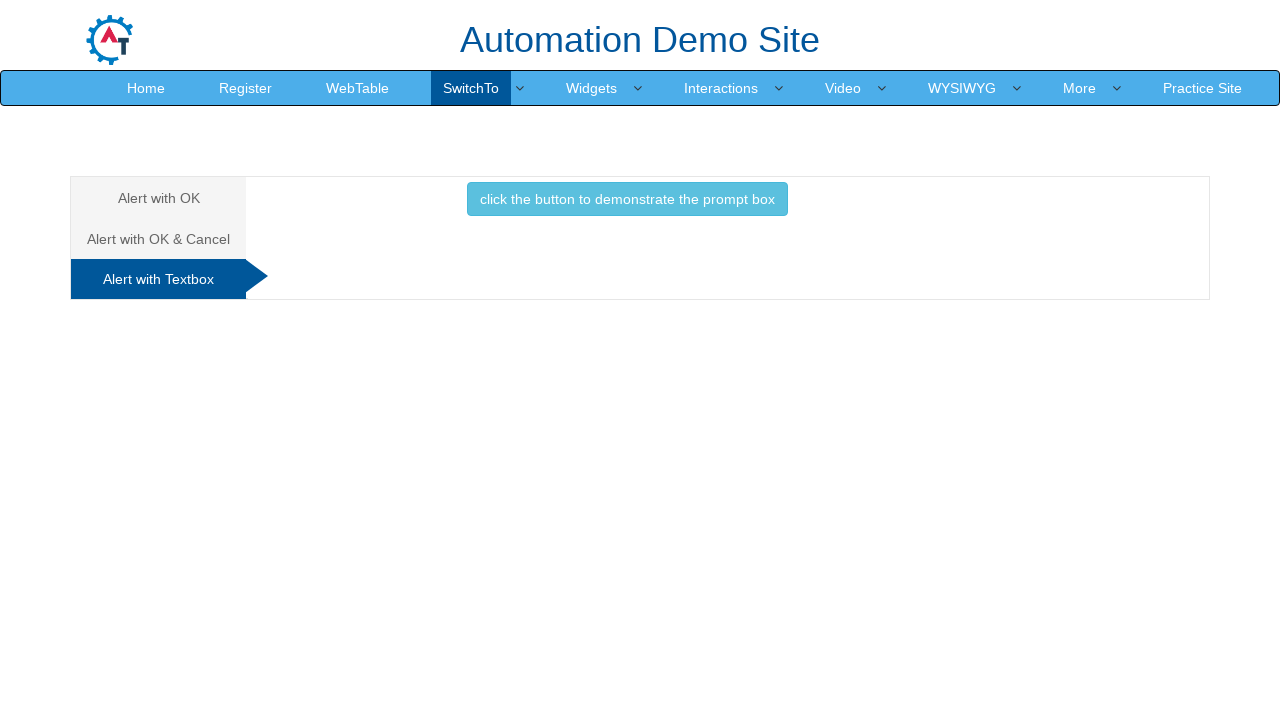

Clicked button to trigger prompt alert at (627, 199) on xpath=//button[normalize-space()='click the button to demonstrate the prompt box
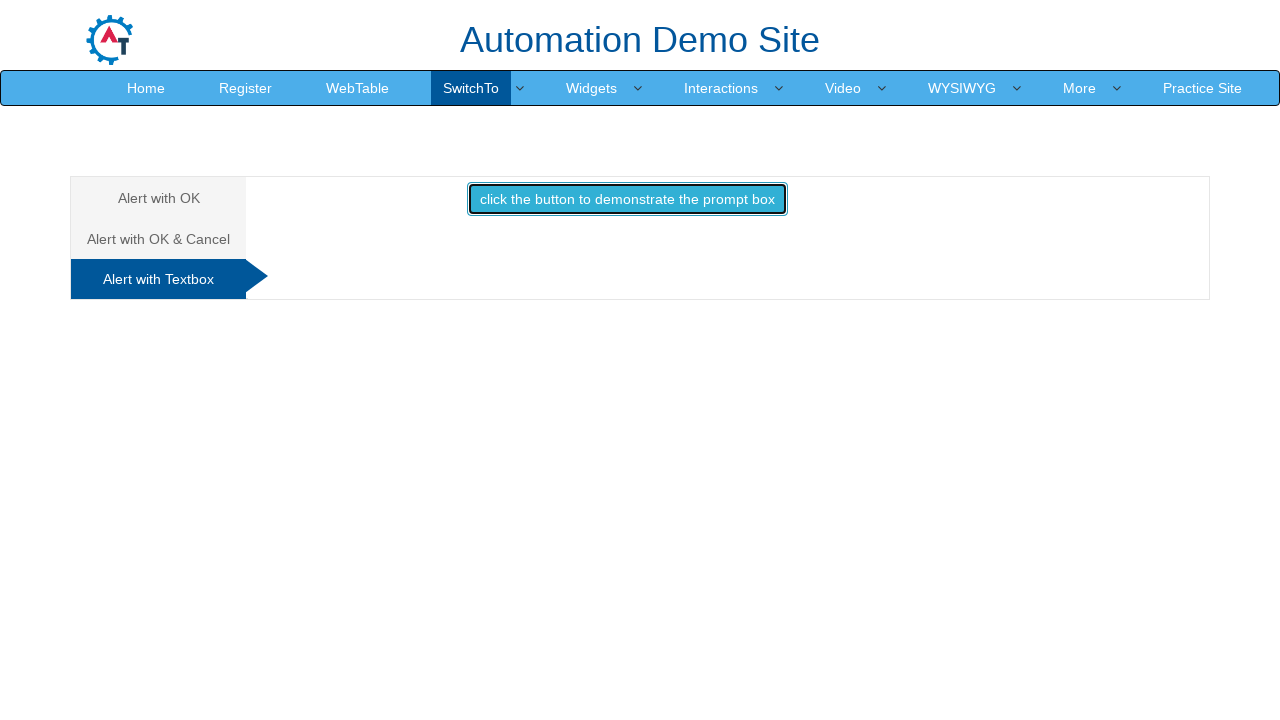

Accepted prompt alert with text 'xxx'
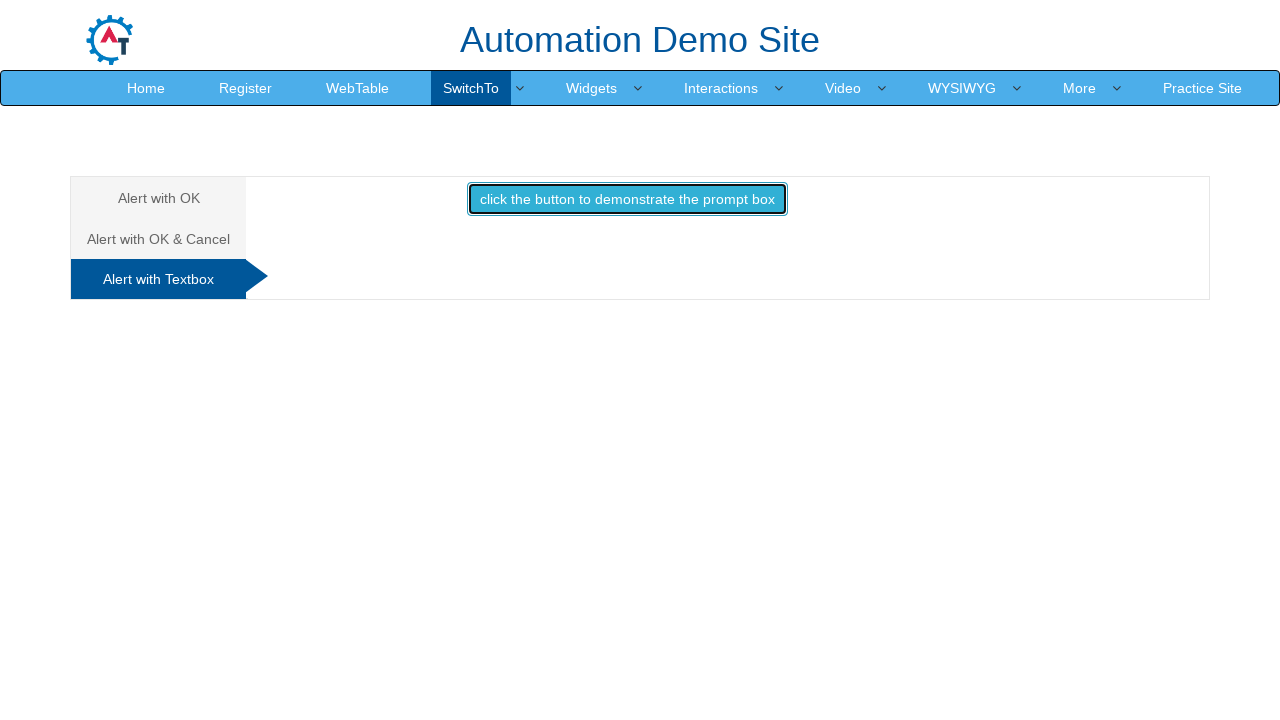

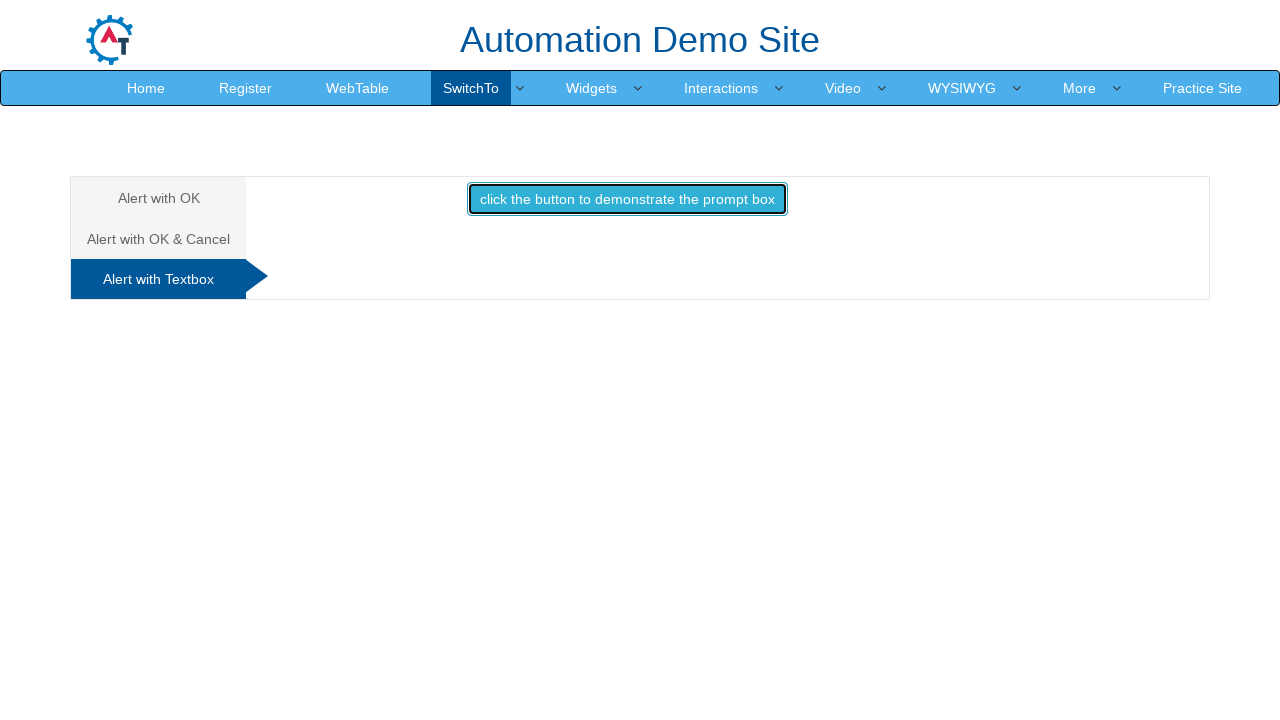